Tests dynamic element appearance by clicking a button and waiting for a paragraph element to appear with specific Polish text.

Starting URL: https://testeroprogramowania.github.io/selenium/wait2.html

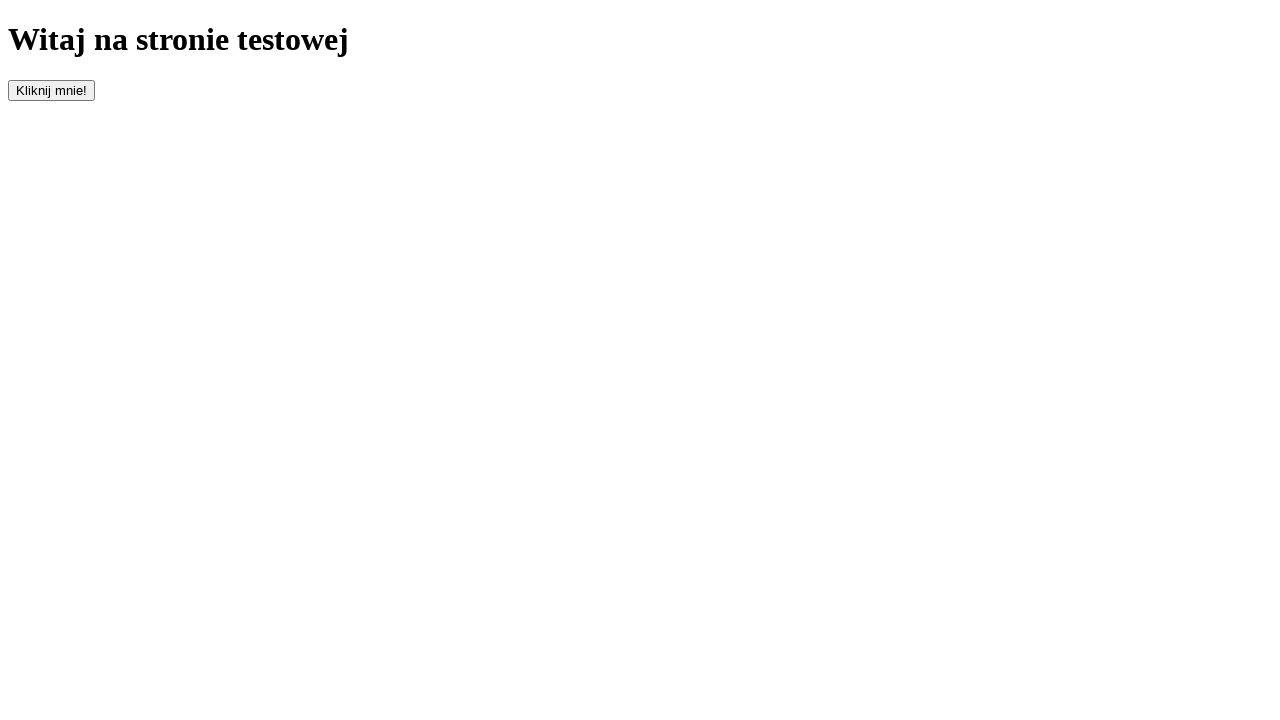

Clicked button with id 'clickOnMe' to trigger dynamic element appearance at (52, 90) on #clickOnMe
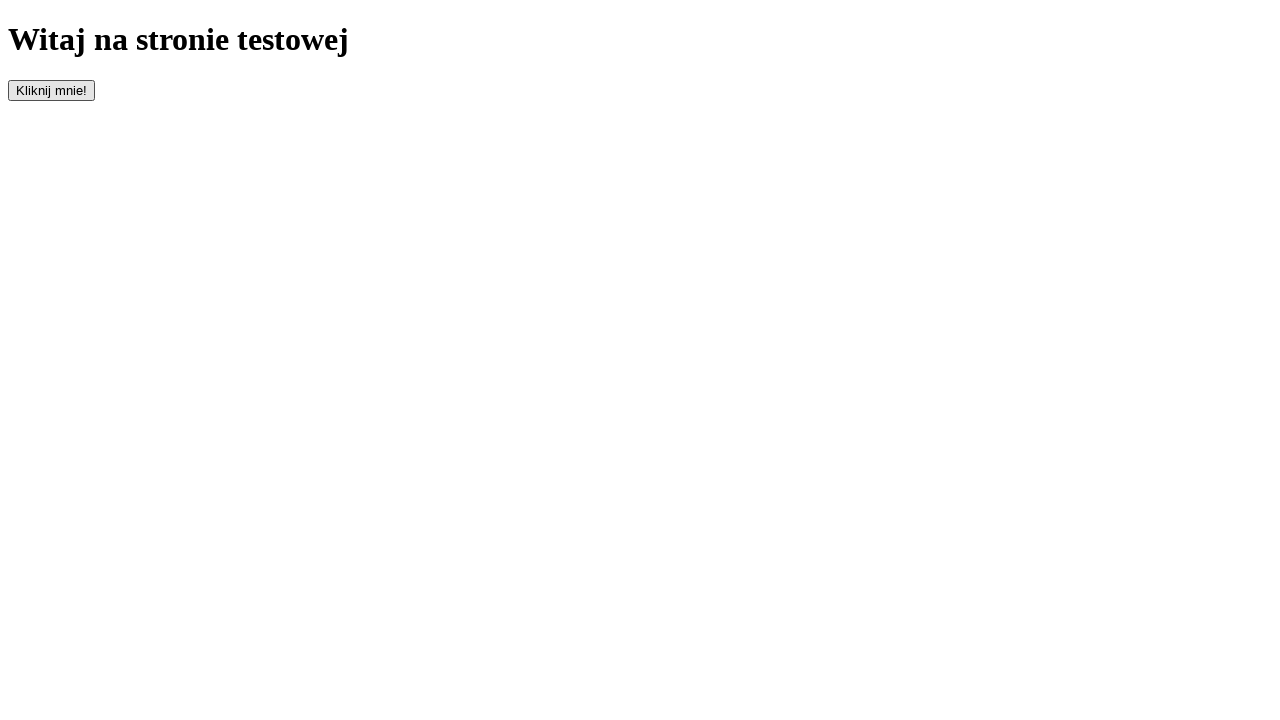

Waited for paragraph element to appear in the DOM
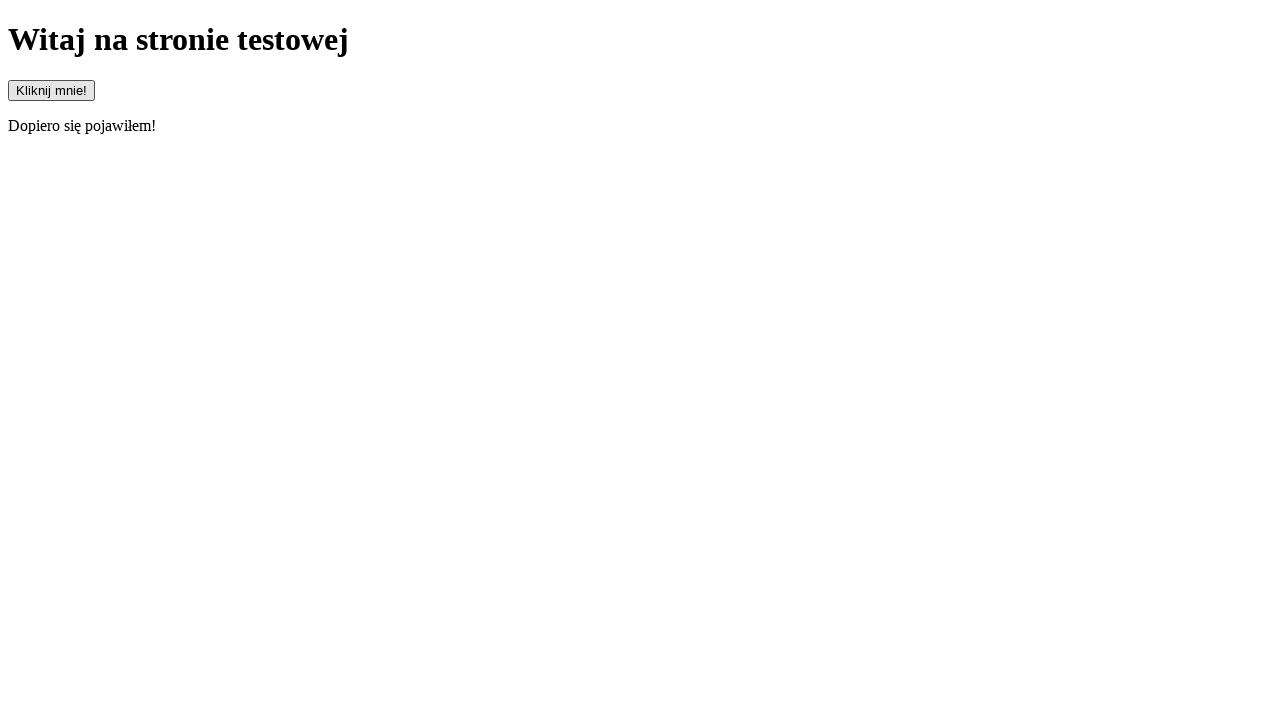

Retrieved text content from paragraph element: 'Dopiero się pojawiłem!'
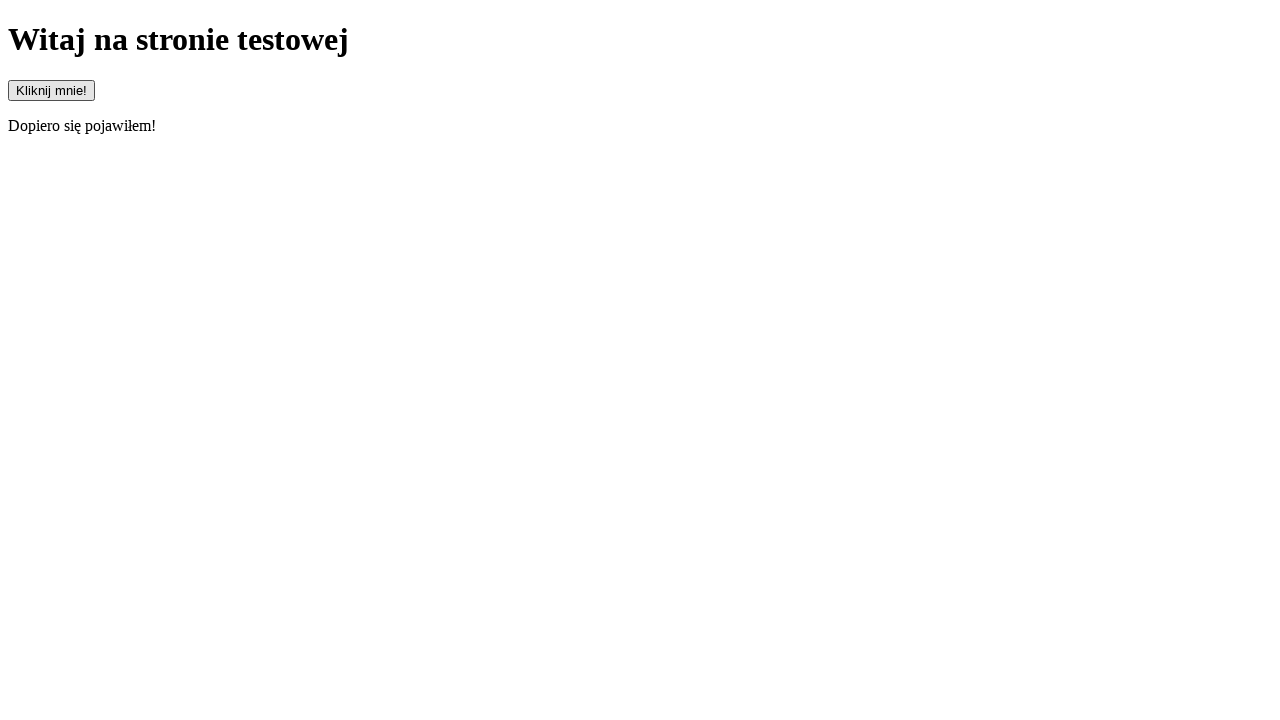

Verified paragraph text matches expected Polish text 'Dopiero się pojawiłem!'
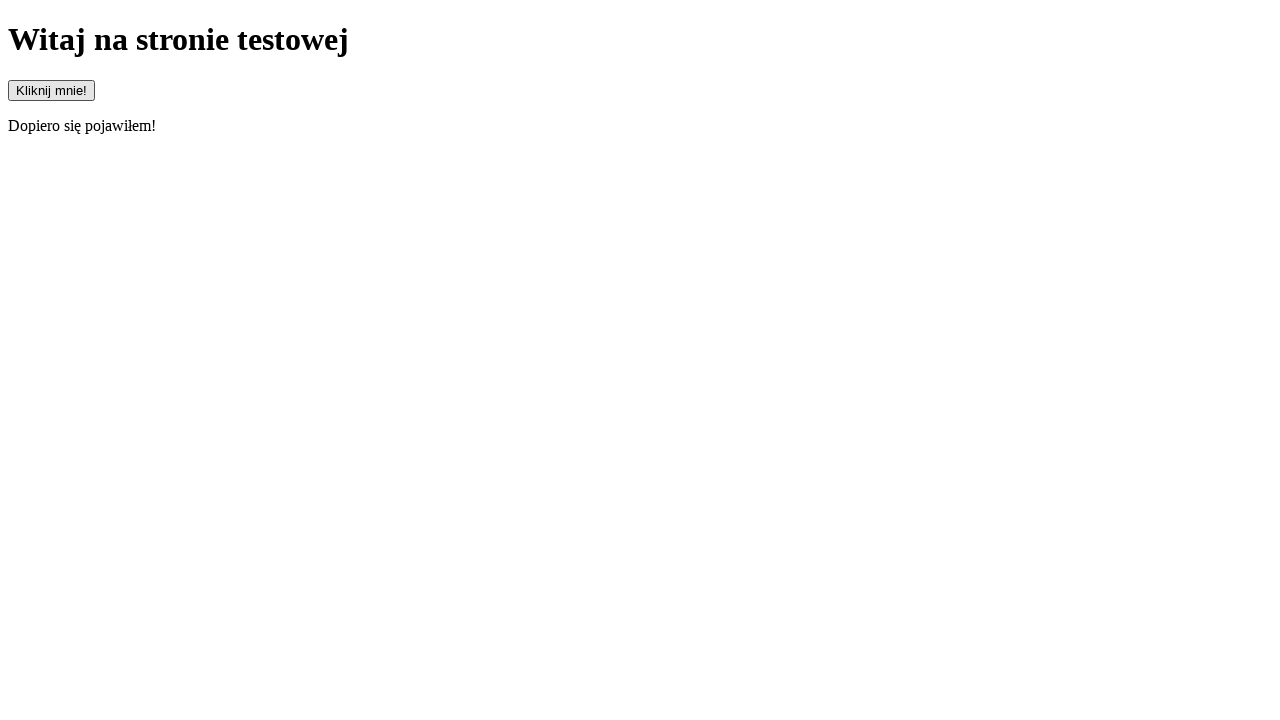

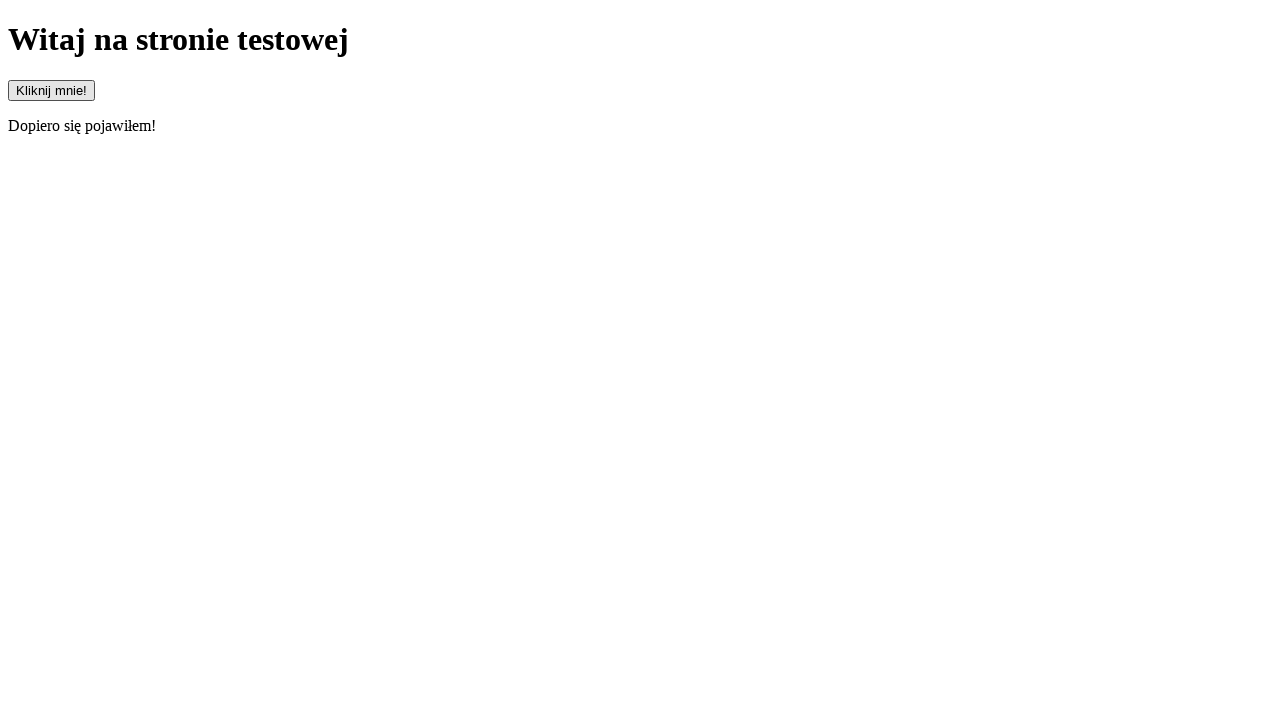